Tests the dynamic dropdown functionality on SpiceJet flight booking page by selecting "From" location as Delhi and "To" location as Goa

Starting URL: https://www.spicejet.com/

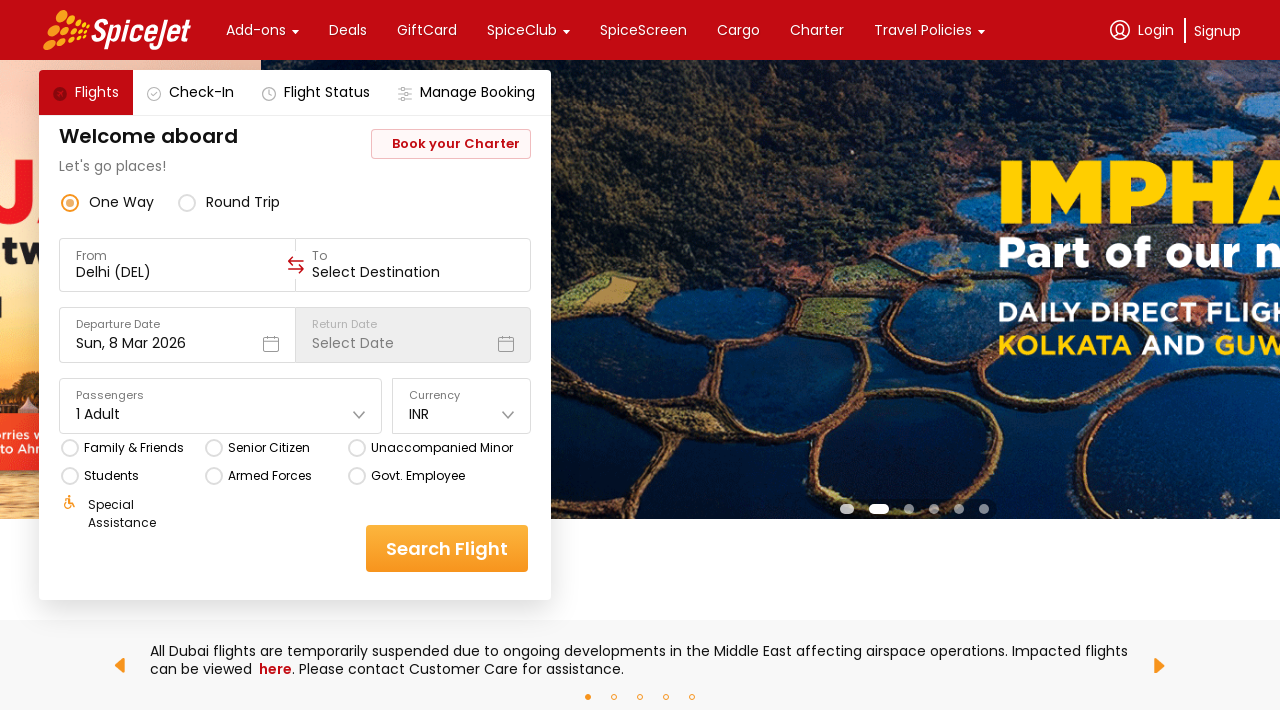

Clicked on 'From' dropdown to open location selection at (178, 256) on xpath=//div[text()='From']
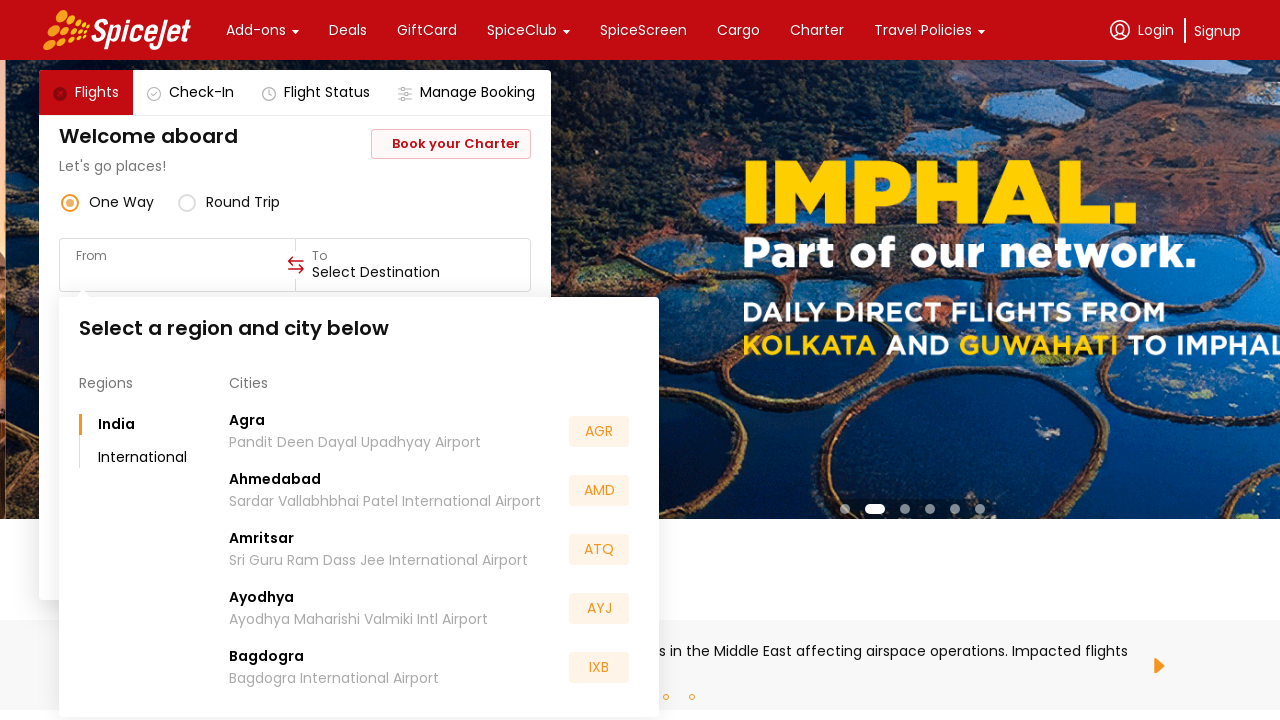

Waited for Delhi option to appear in dropdown
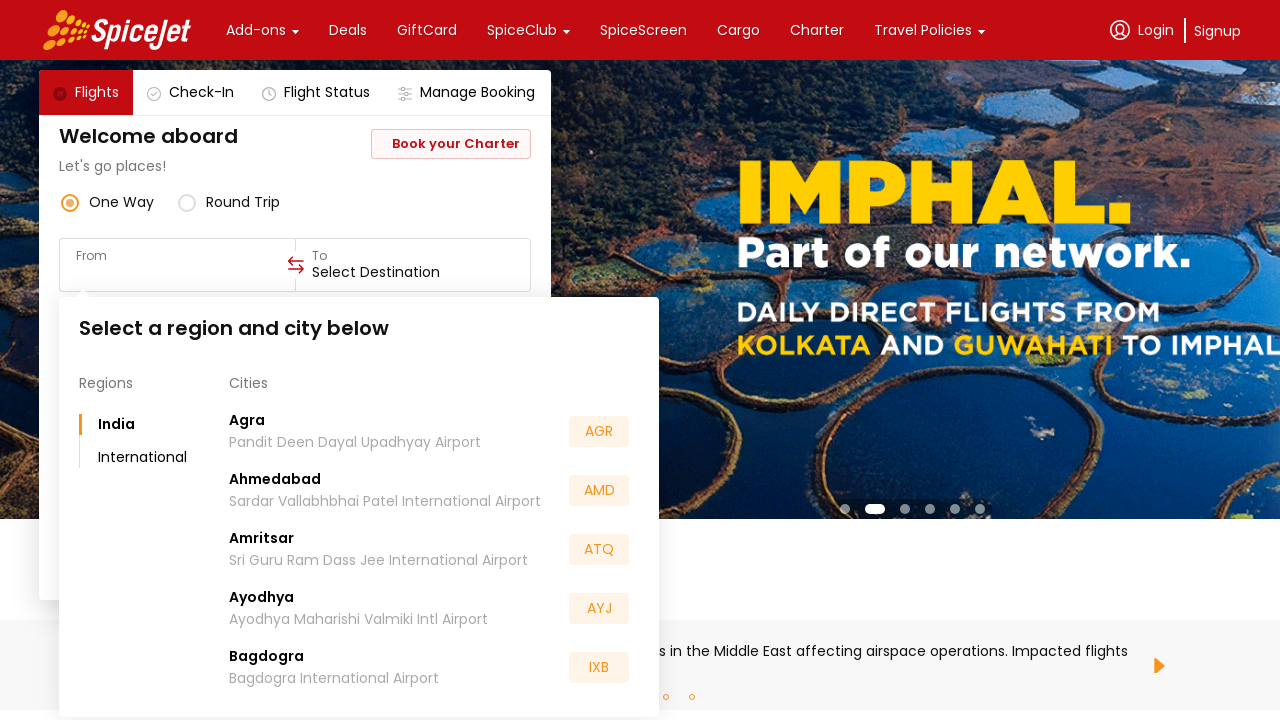

Selected Delhi as the 'From' location at (248, 552) on xpath=//div[text()='Delhi']
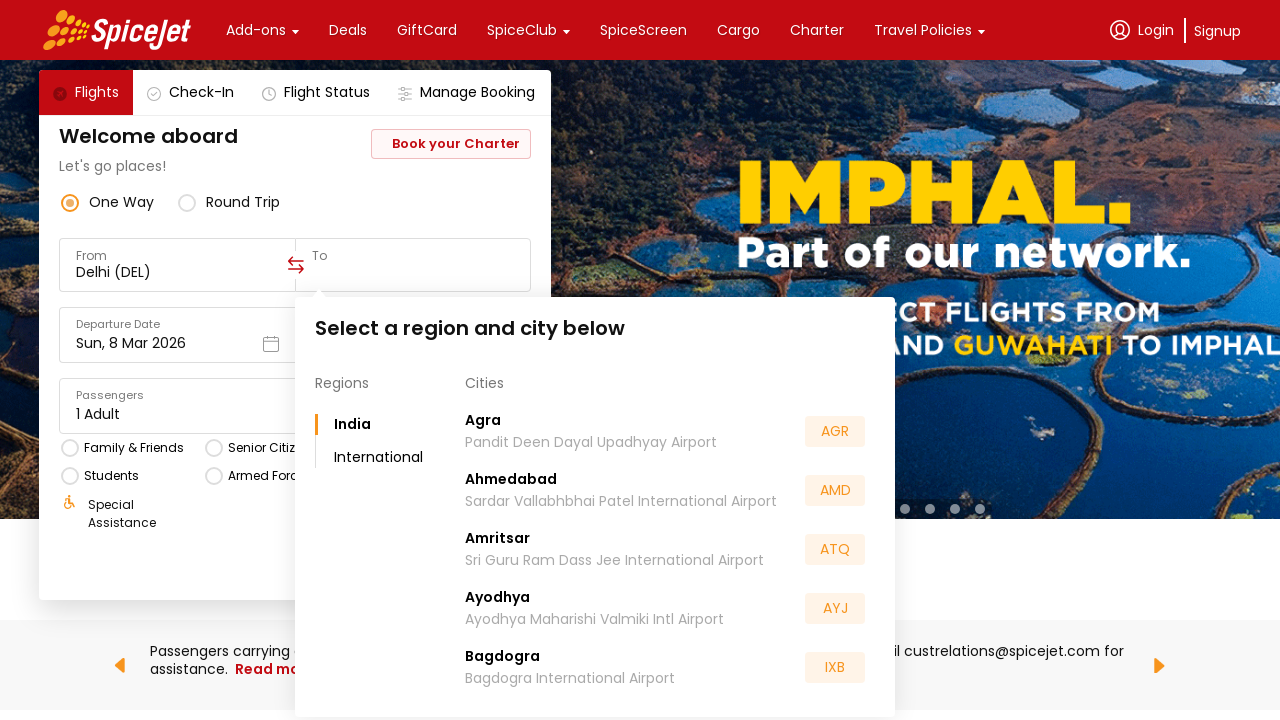

Waited for Goa option to appear in 'To' dropdown
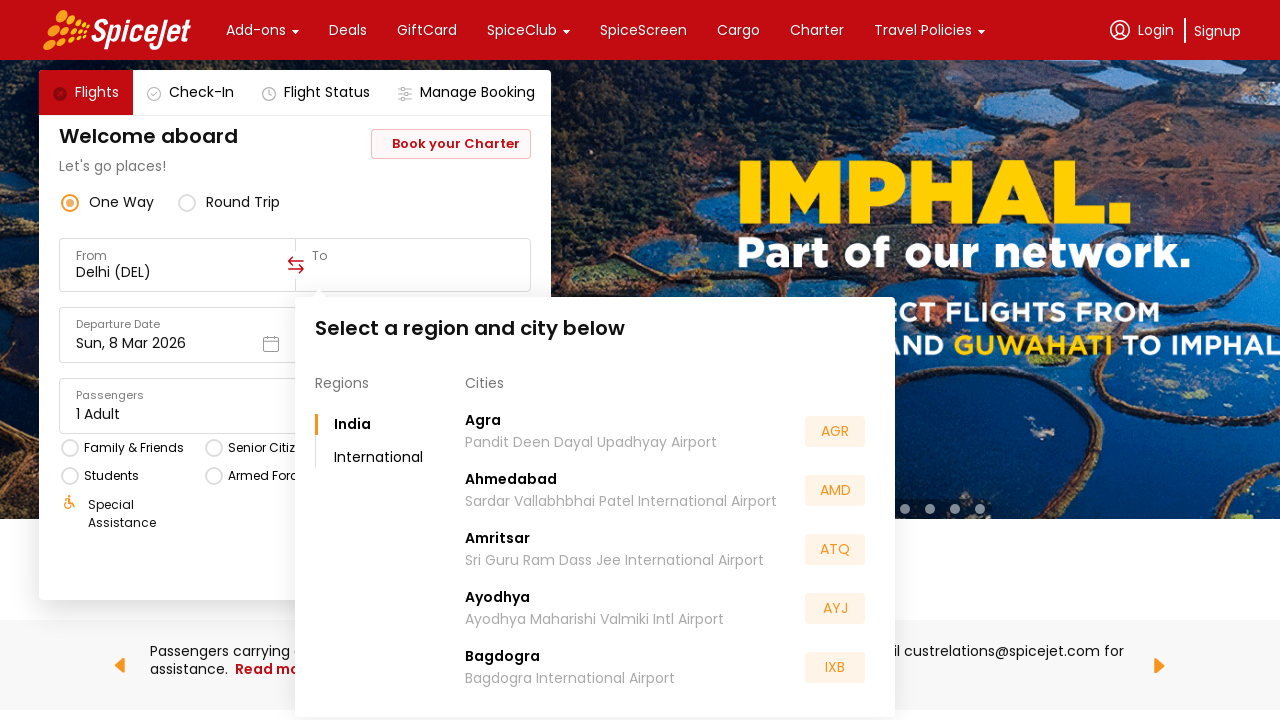

Selected Goa as the 'To' destination location at (481, 552) on xpath=//div[text()='Goa']
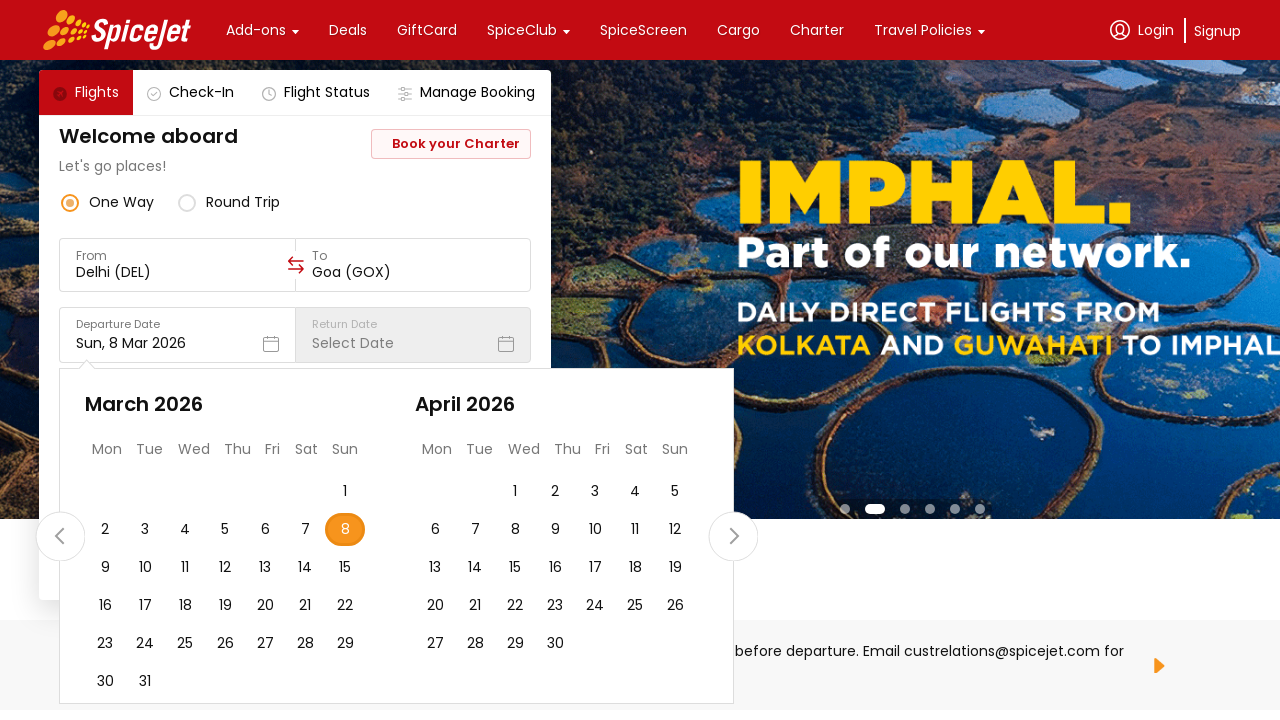

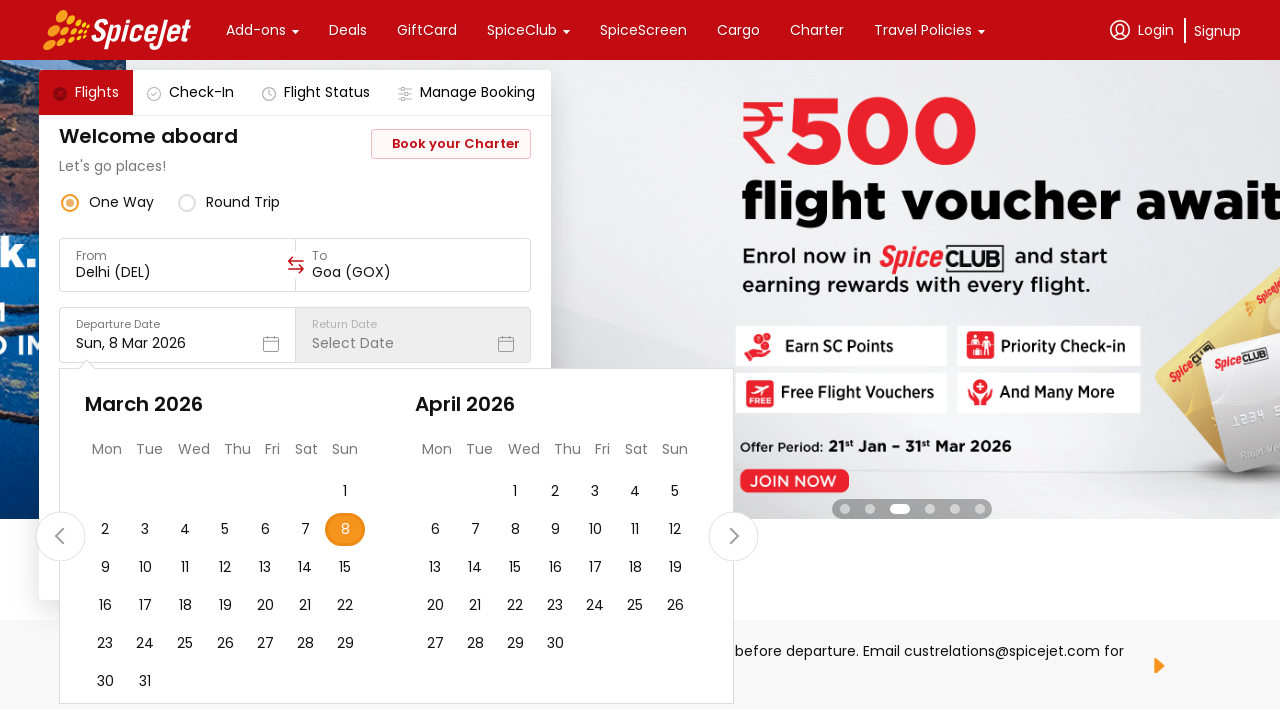